Tests that edits are cancelled when pressing Escape key.

Starting URL: https://demo.playwright.dev/todomvc

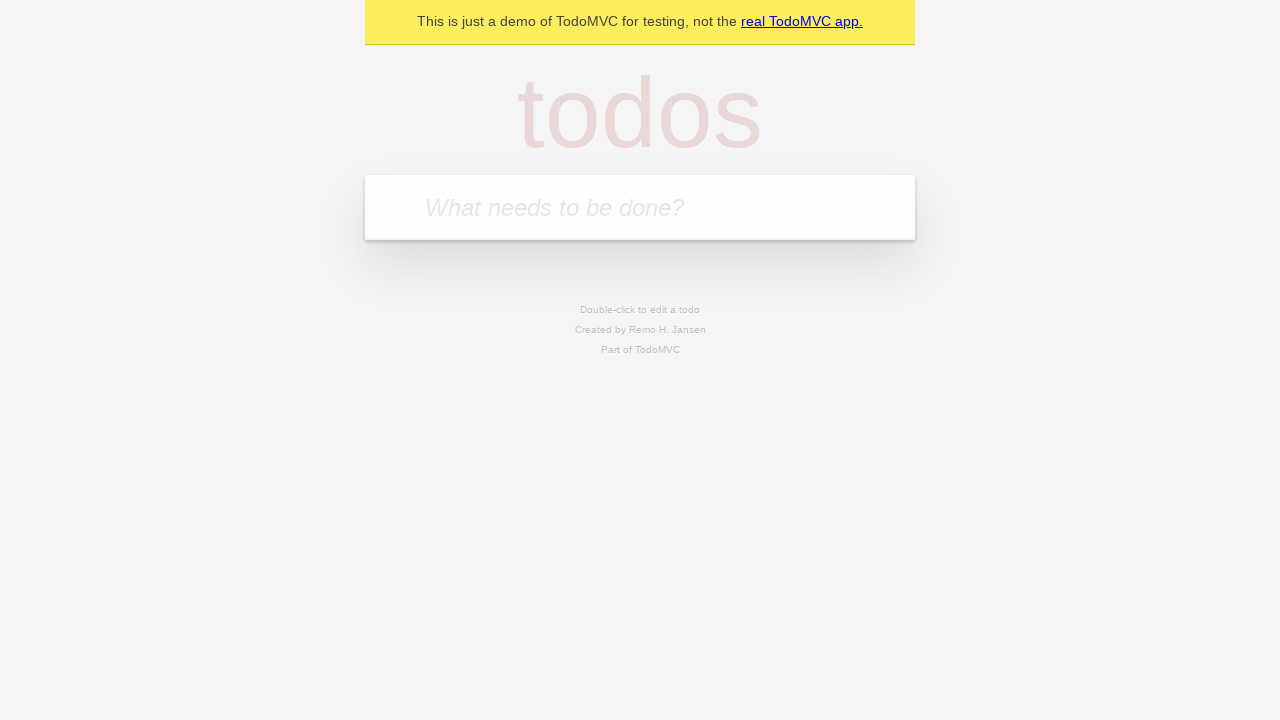

Filled todo input with 'buy some cheese' on internal:attr=[placeholder="What needs to be done?"i]
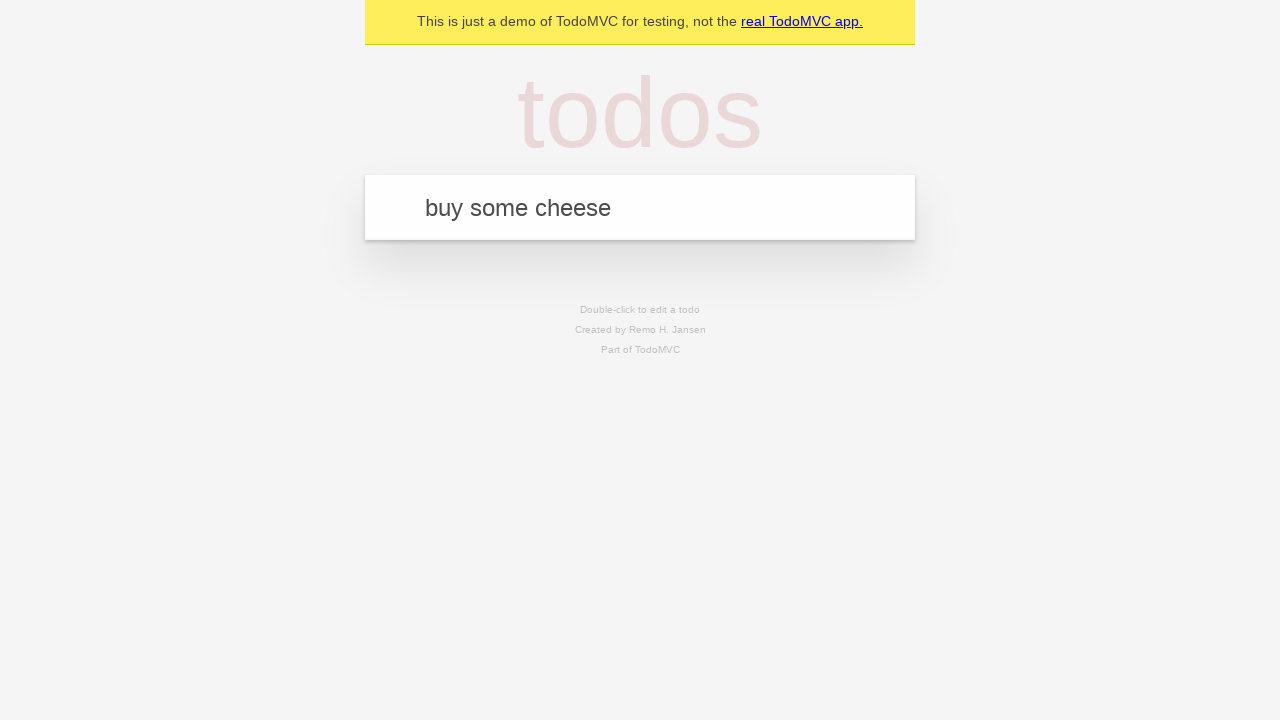

Pressed Enter to create first todo on internal:attr=[placeholder="What needs to be done?"i]
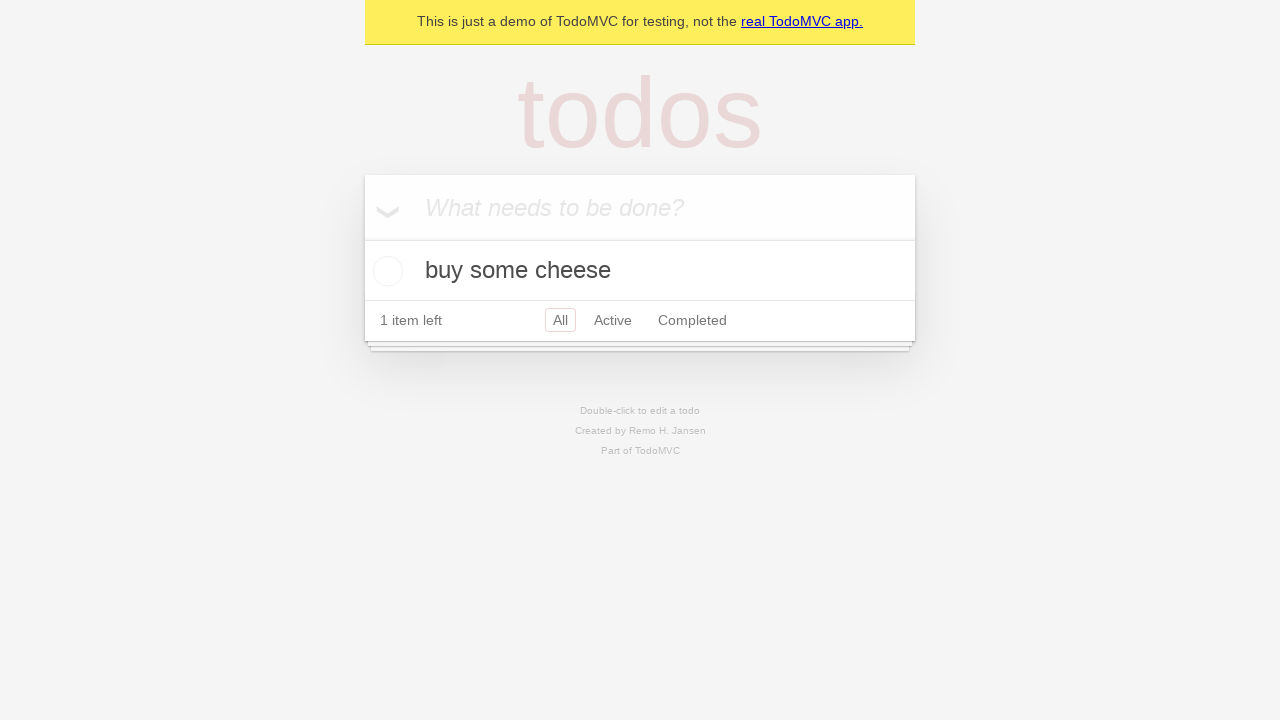

Filled todo input with 'feed the cat' on internal:attr=[placeholder="What needs to be done?"i]
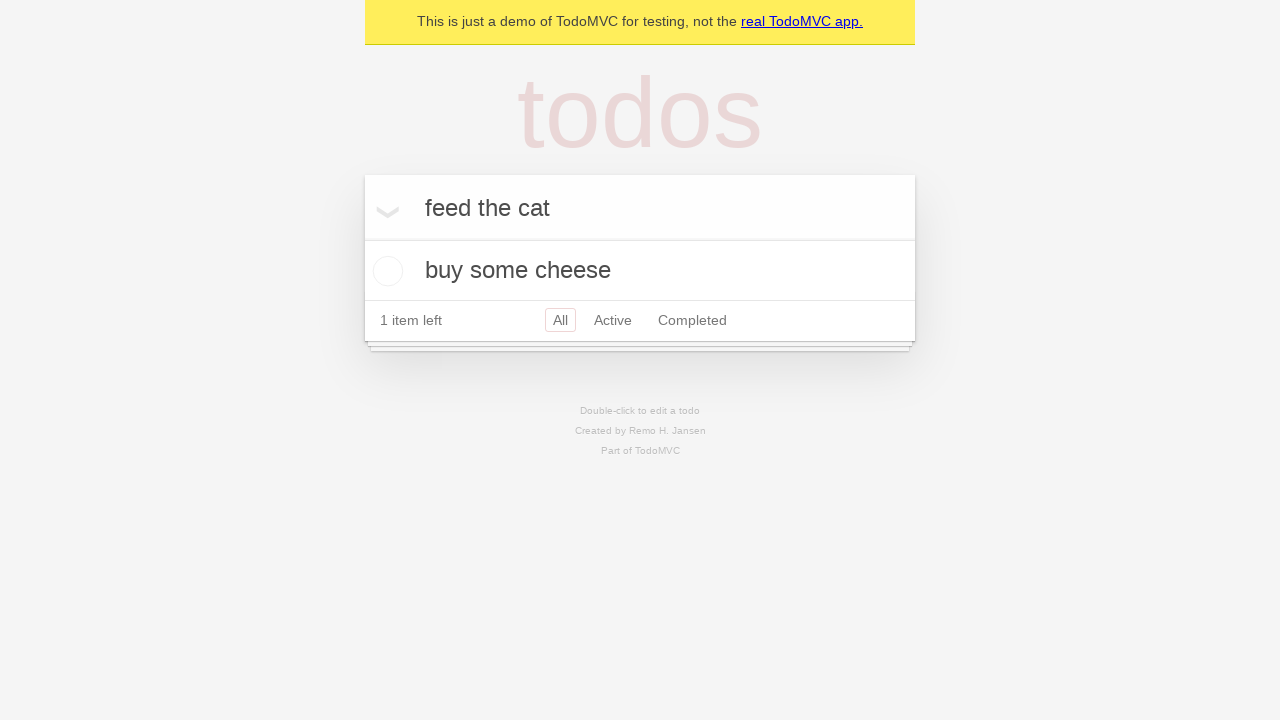

Pressed Enter to create second todo on internal:attr=[placeholder="What needs to be done?"i]
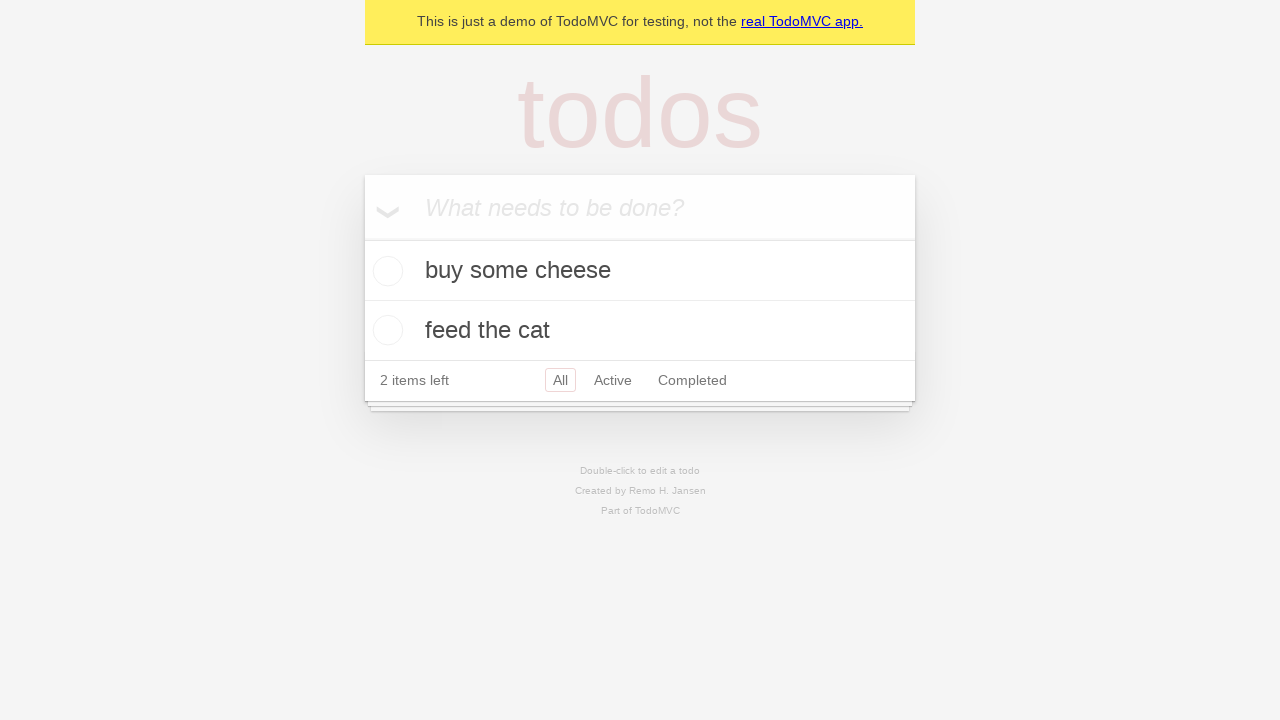

Filled todo input with 'book a doctors appointment' on internal:attr=[placeholder="What needs to be done?"i]
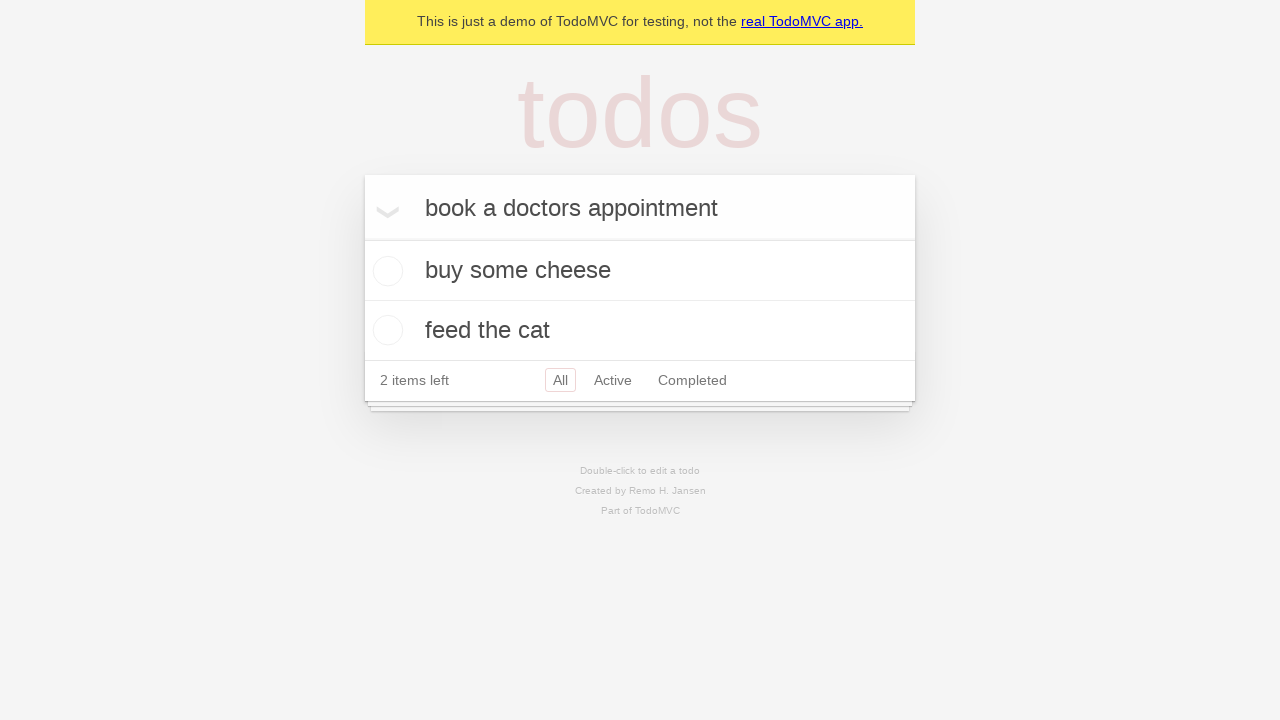

Pressed Enter to create third todo on internal:attr=[placeholder="What needs to be done?"i]
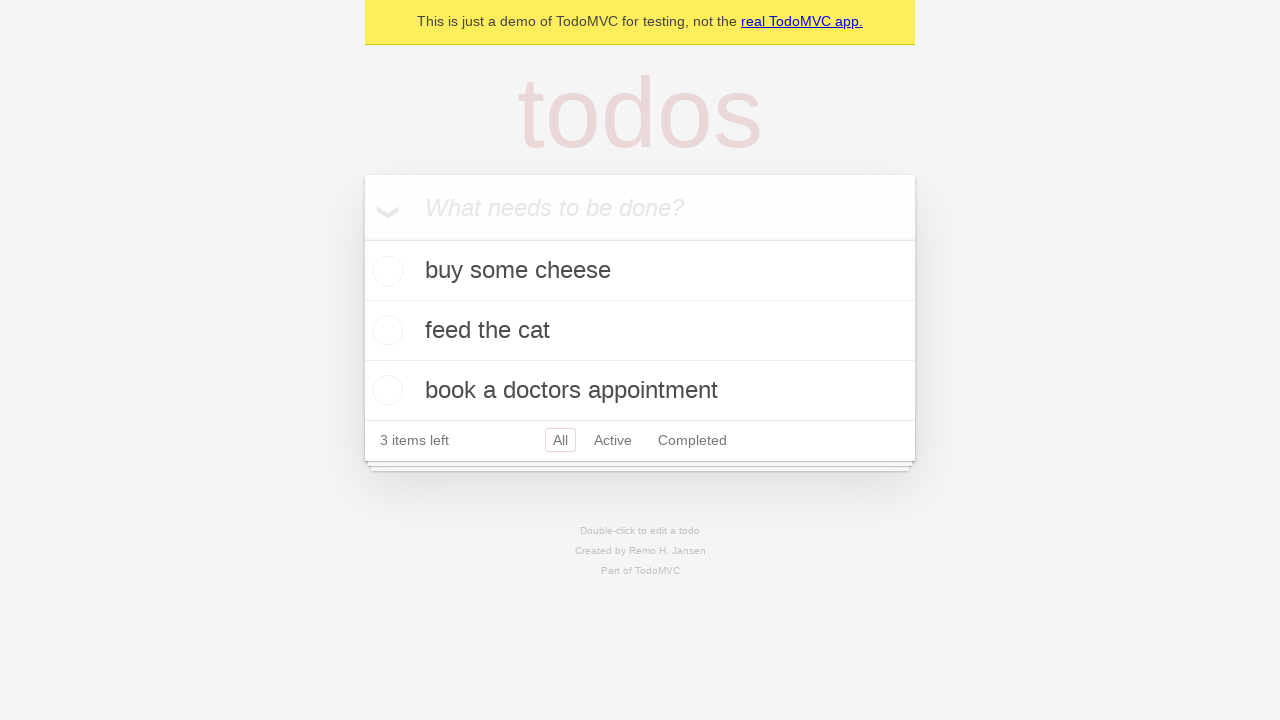

Double-clicked second todo to enter edit mode at (640, 331) on internal:testid=[data-testid="todo-item"s] >> nth=1
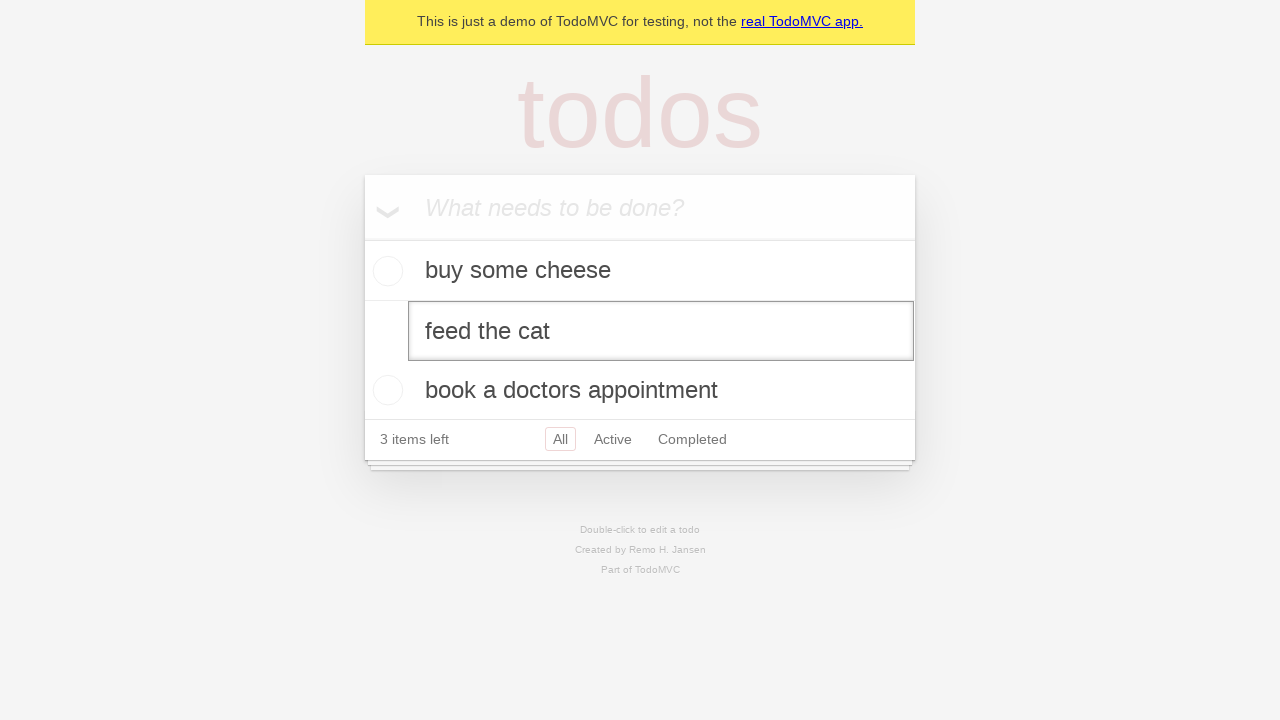

Filled edit textbox with 'buy some sausages' on internal:testid=[data-testid="todo-item"s] >> nth=1 >> internal:role=textbox[nam
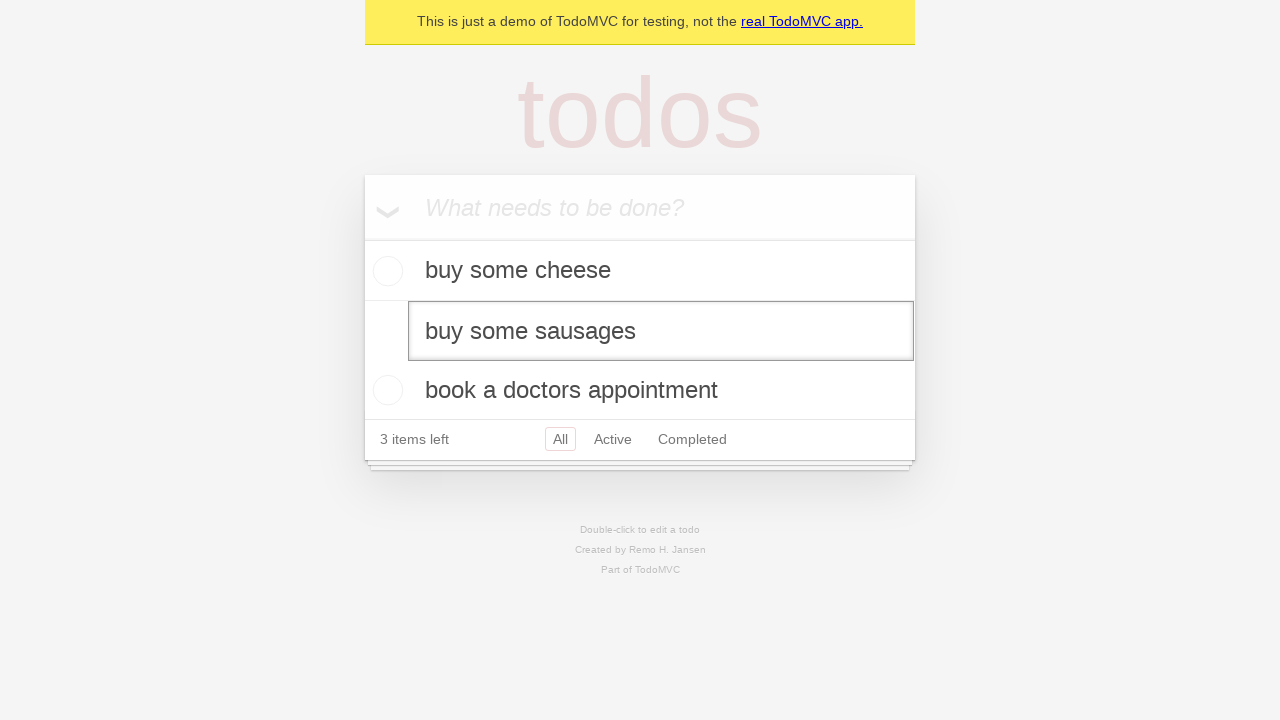

Pressed Escape key to cancel edits on internal:testid=[data-testid="todo-item"s] >> nth=1 >> internal:role=textbox[nam
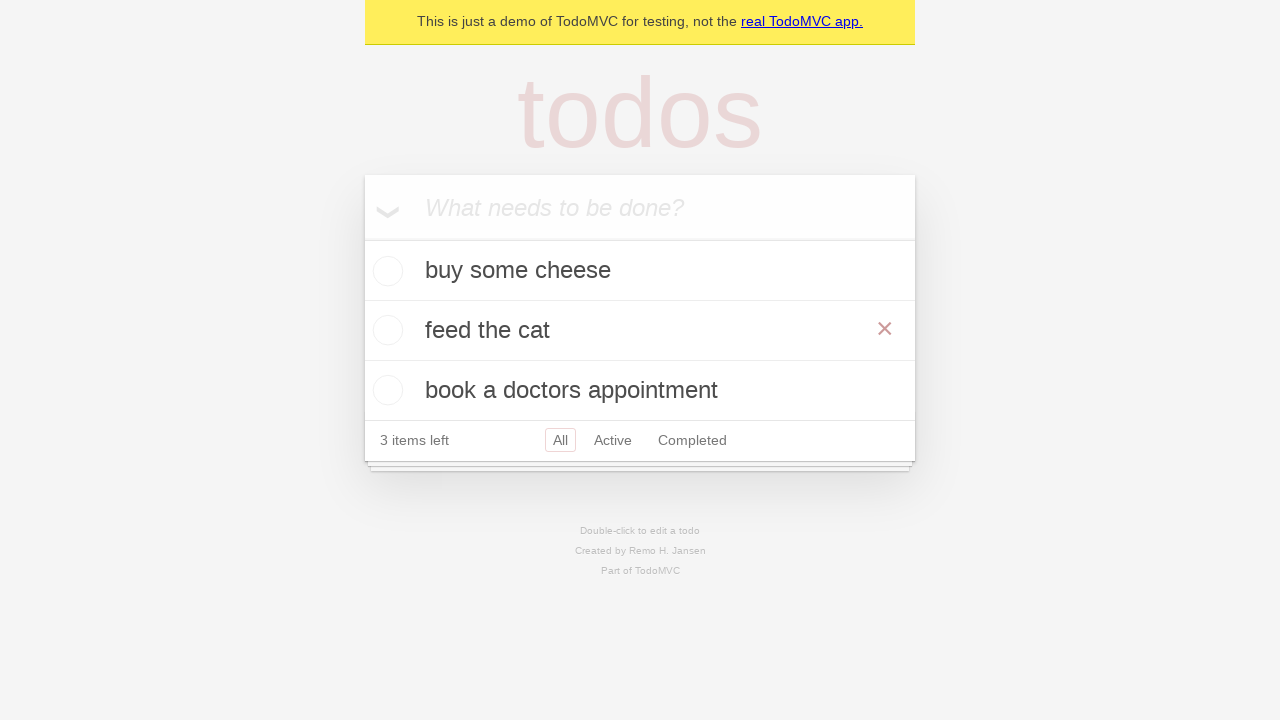

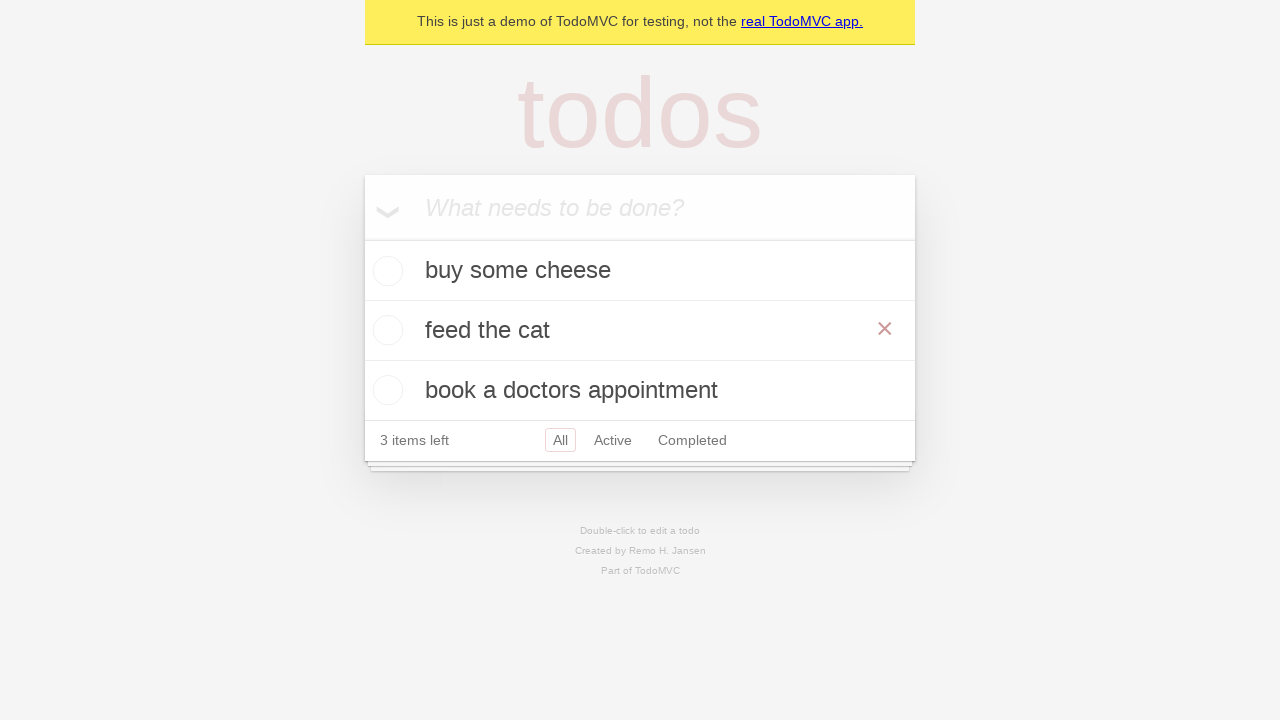